Tests form interactions on an automation practice page by clicking radio buttons and filling a text input field

Starting URL: https://rahulshettyacademy.com/AutomationPractice/

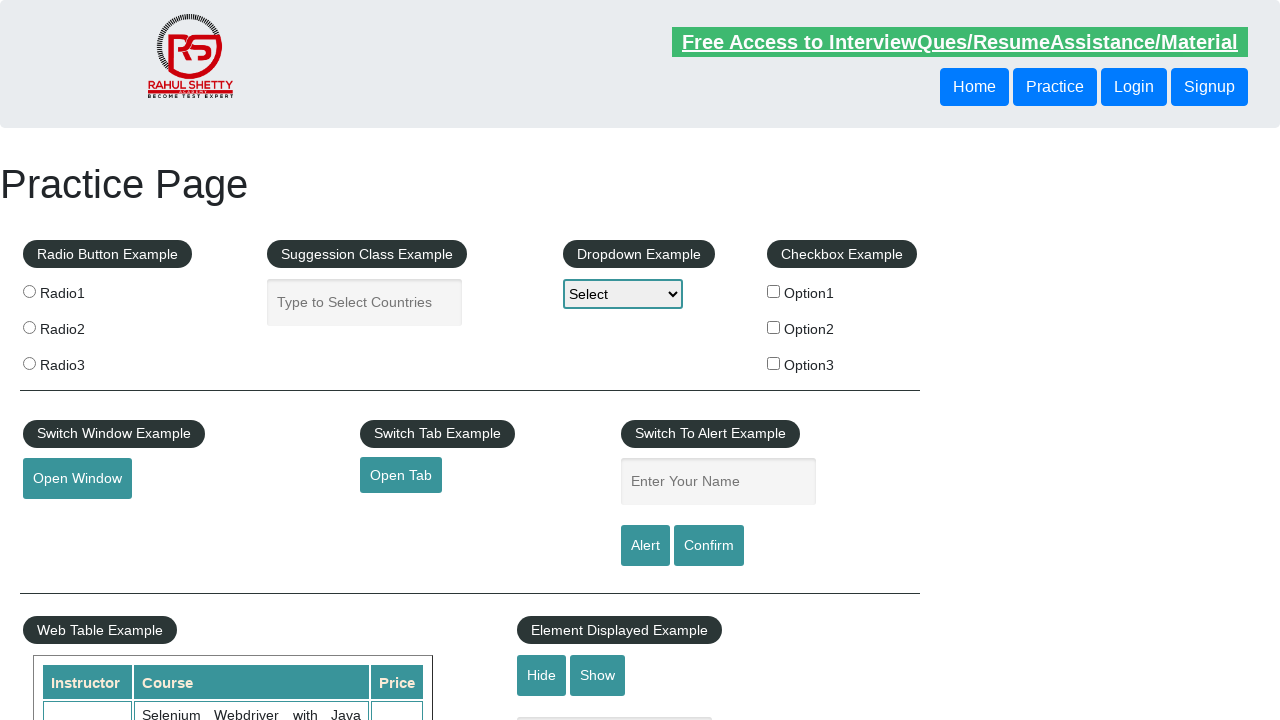

Clicked the first radio button at (29, 291) on xpath=/html/body/div[1]/div[1]/fieldset/label[1]/input[1]
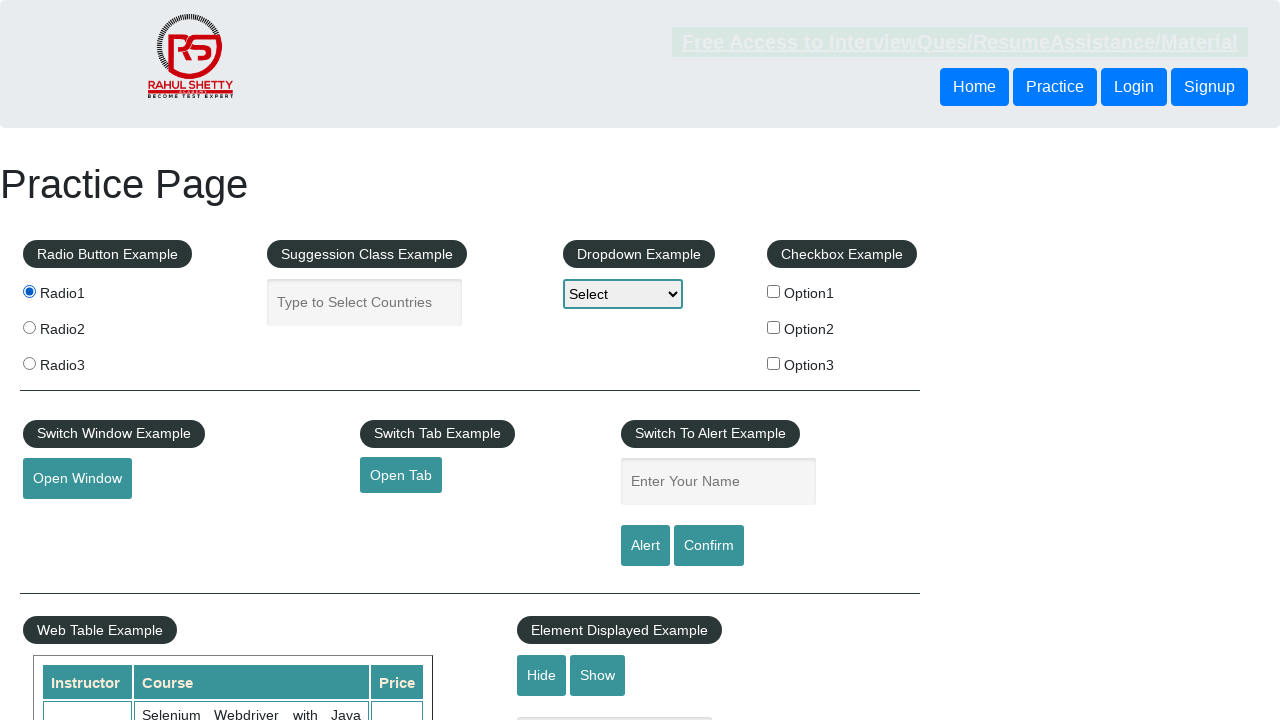

Clicked radio button with value 'radio3' at (29, 363) on input[value='radio3']
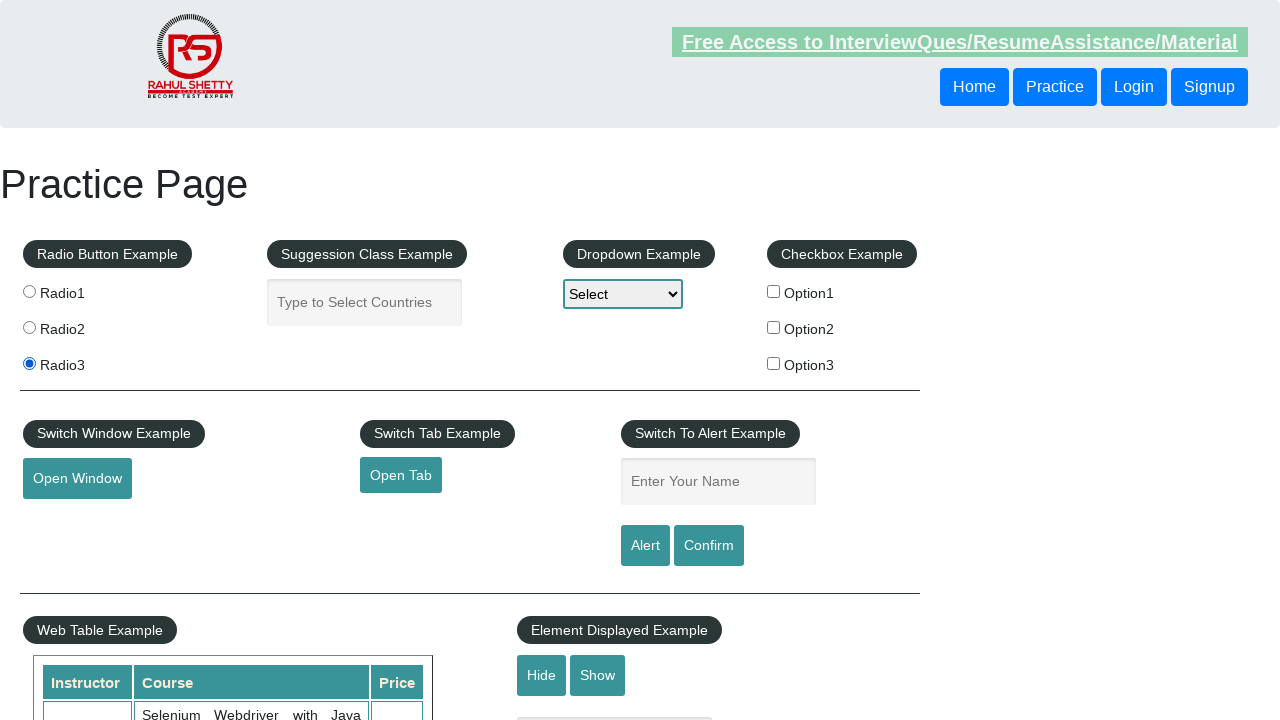

Filled name input field with 'hello anandh' on input#name
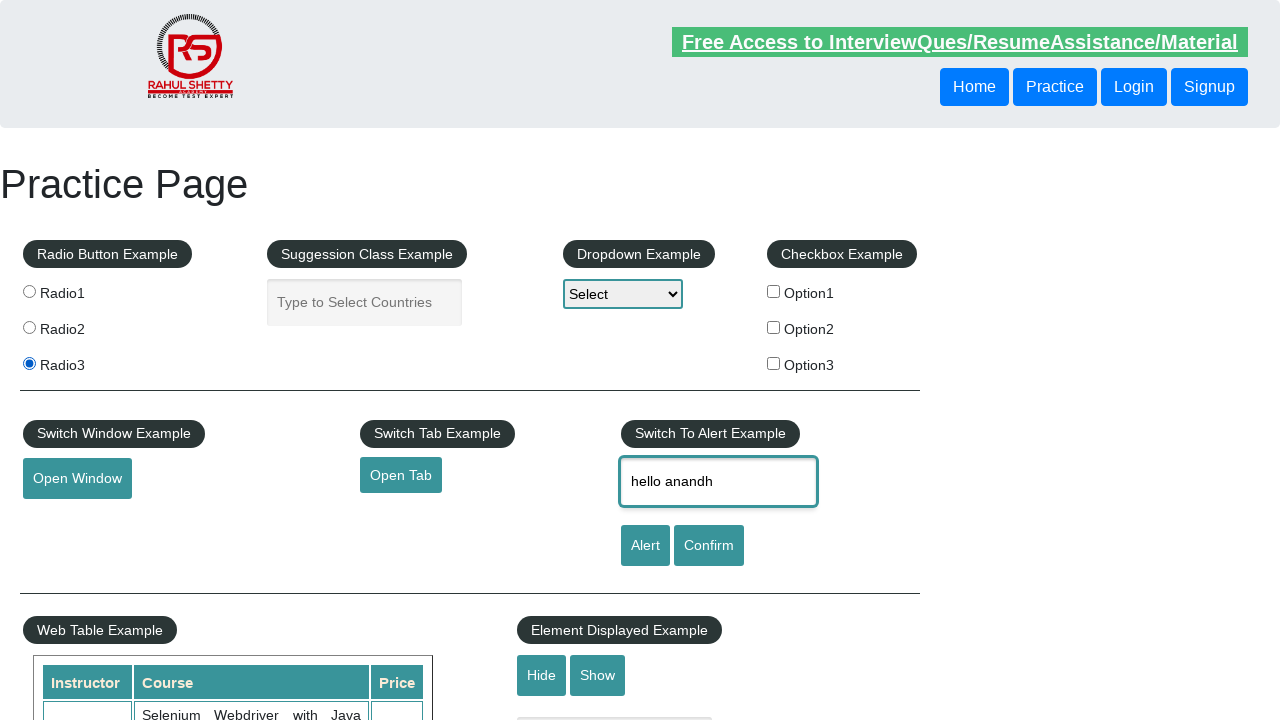

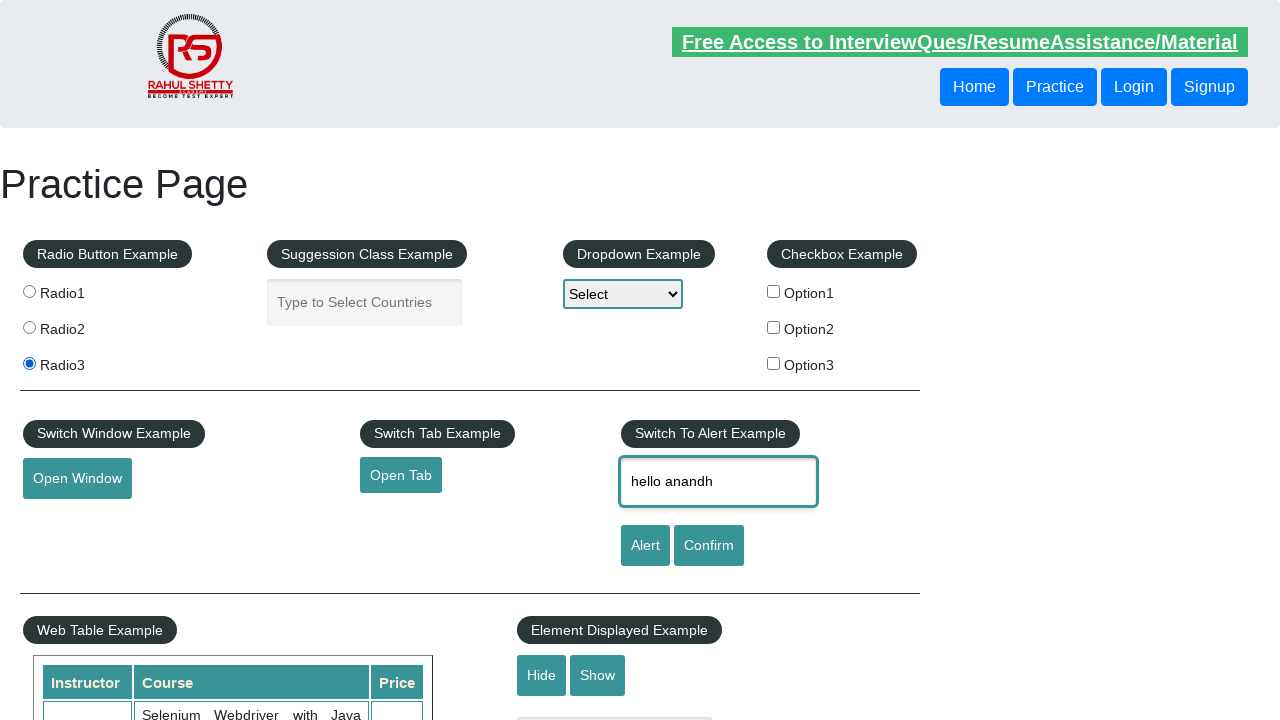